Tests opening a new browser tab and switching between tabs to verify content on the new tab

Starting URL: https://training-support.net/webelements/tabs

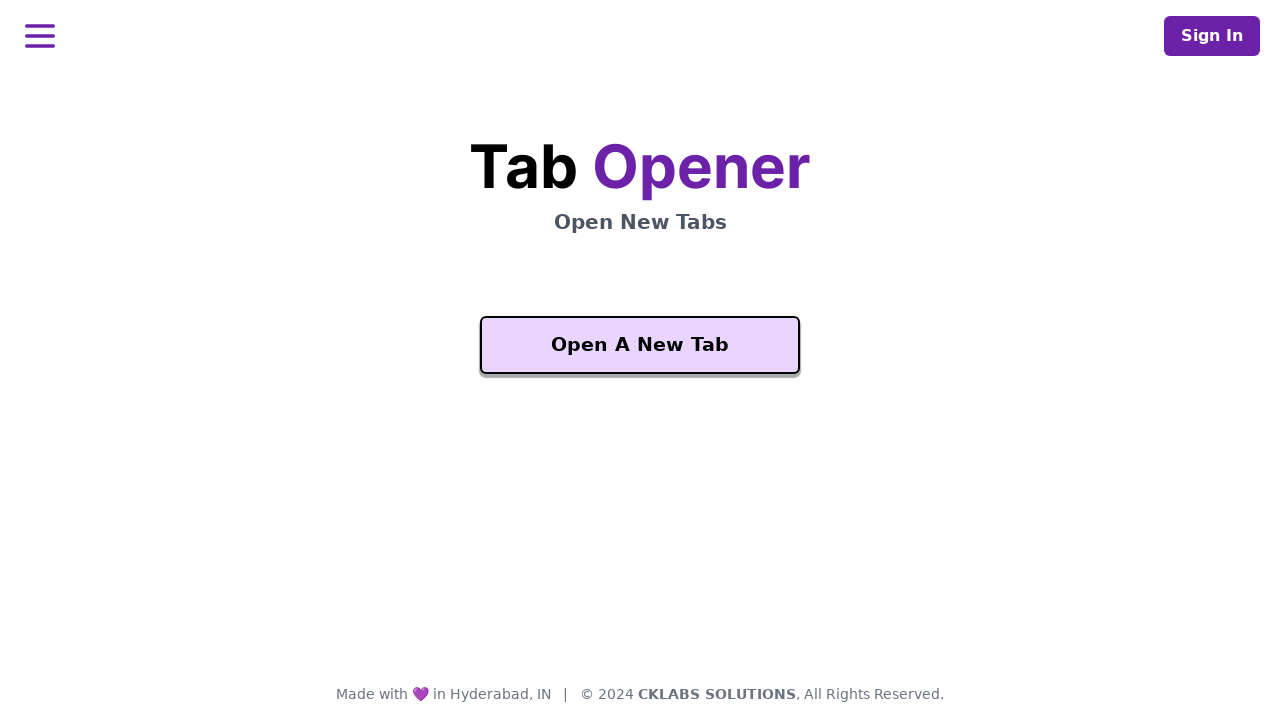

Clicked 'Open' button to open a new tab at (640, 345) on button:has-text('Open')
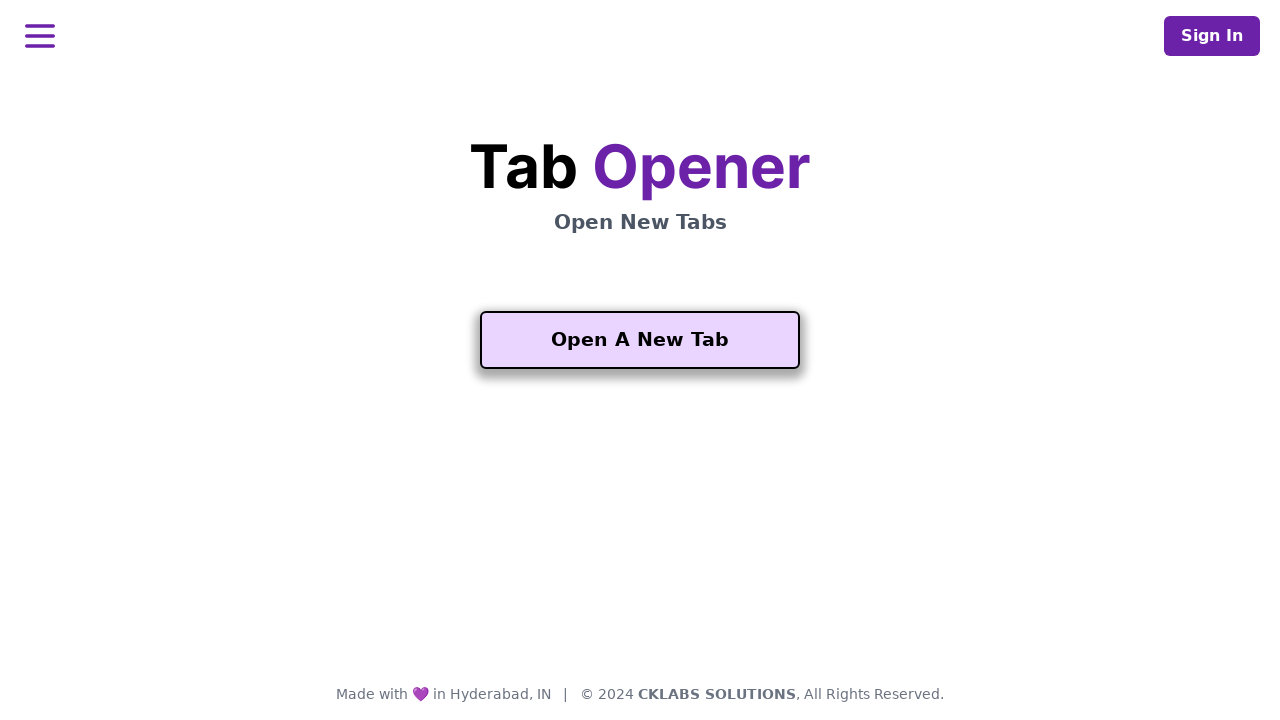

New tab opened successfully
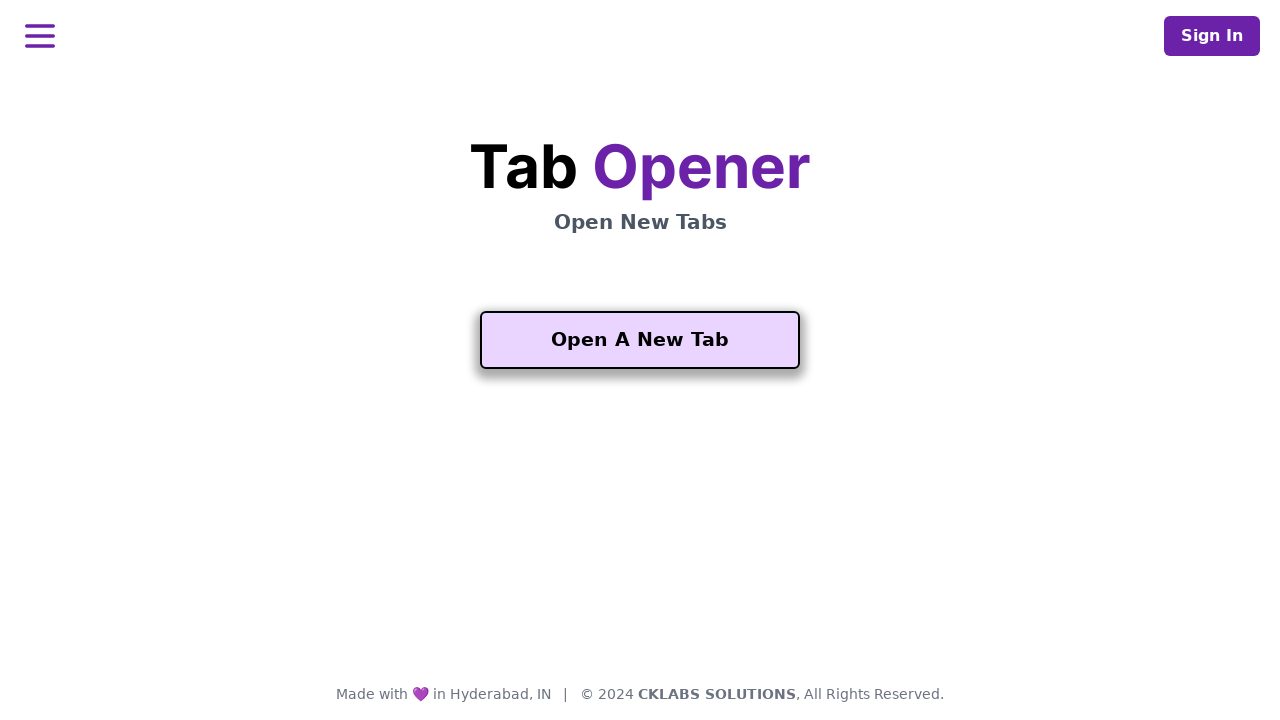

New tab page loaded completely
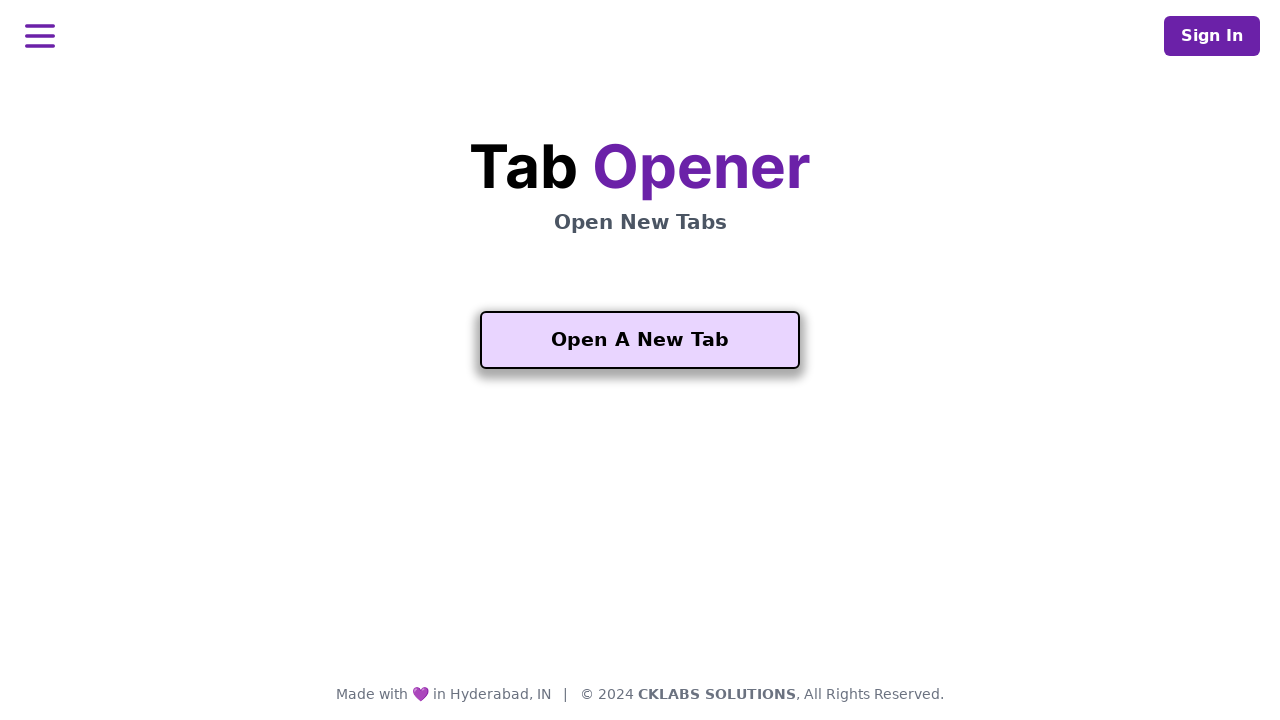

Verified heading element on new tab is present
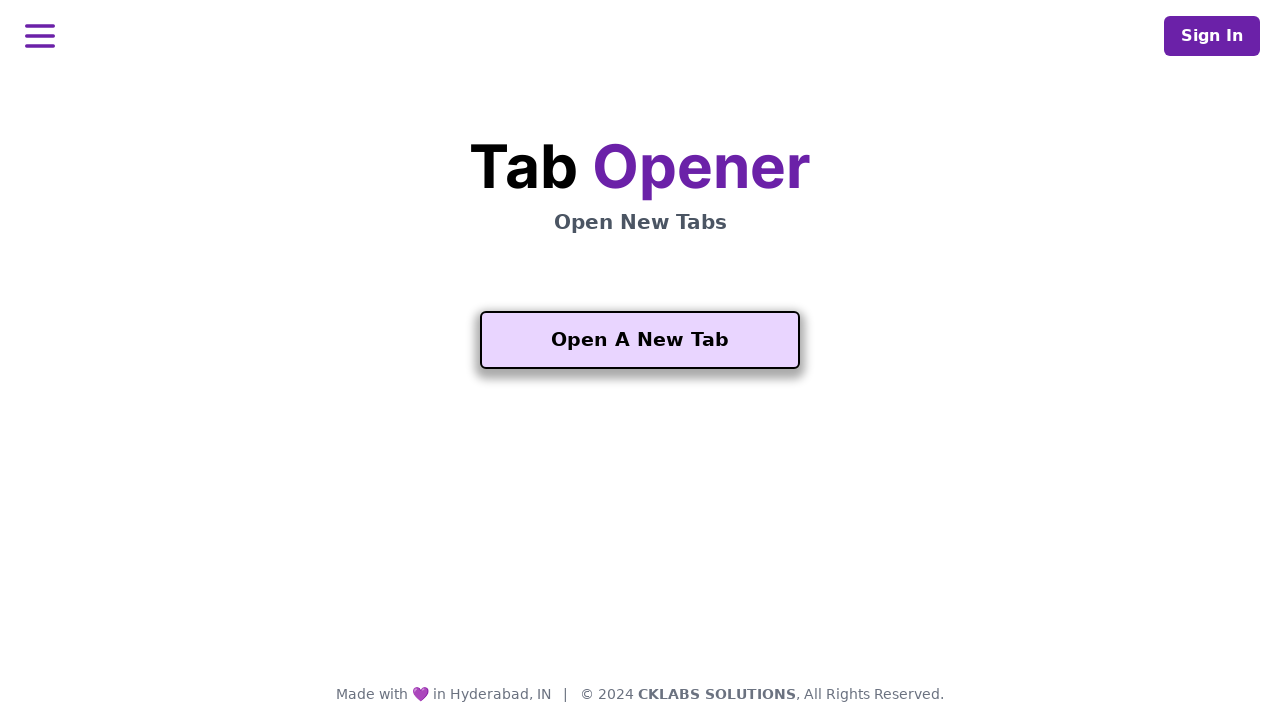

Closed the new tab
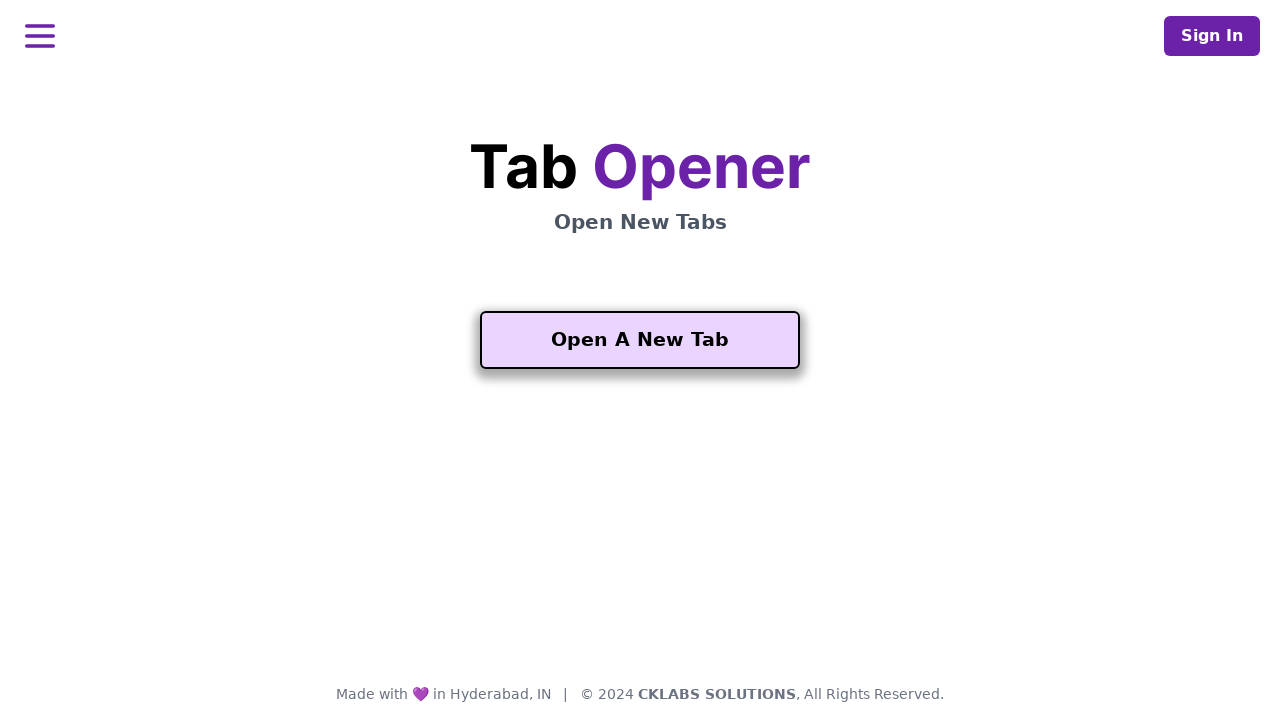

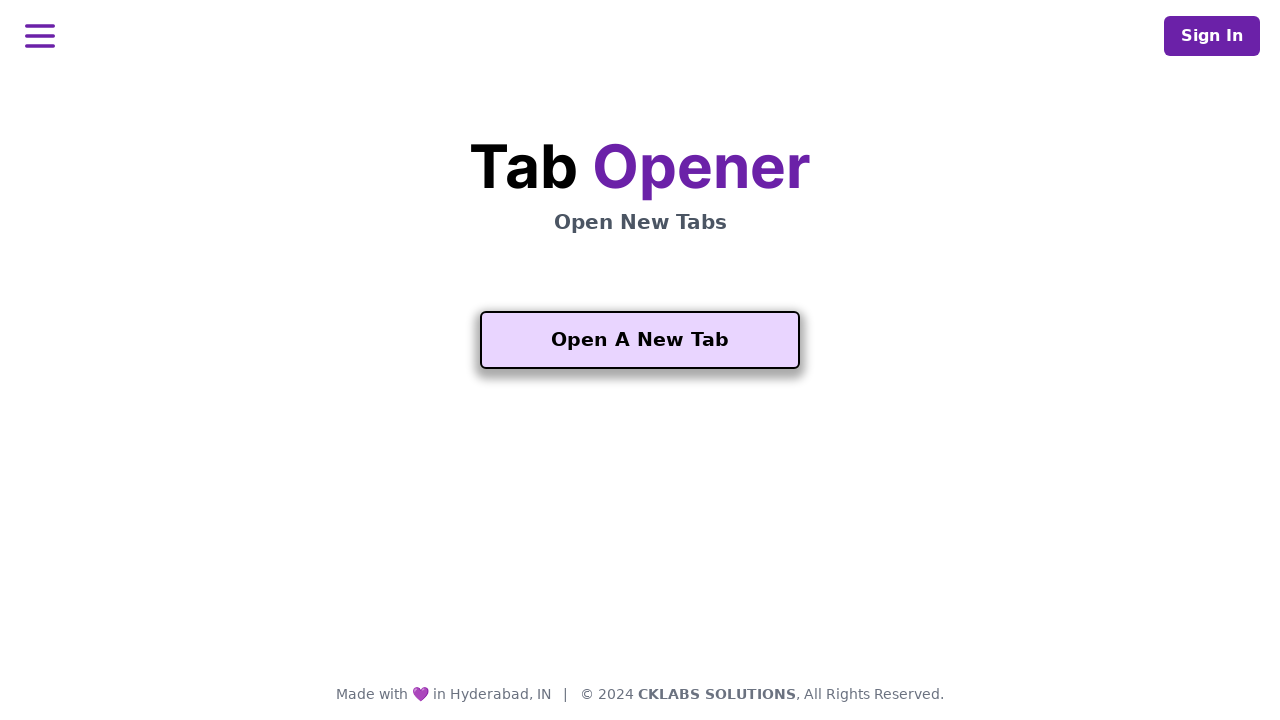